Tests the Current Address text box by entering an address and submitting the form, then verifying the output

Starting URL: https://demoqa.com/text-box

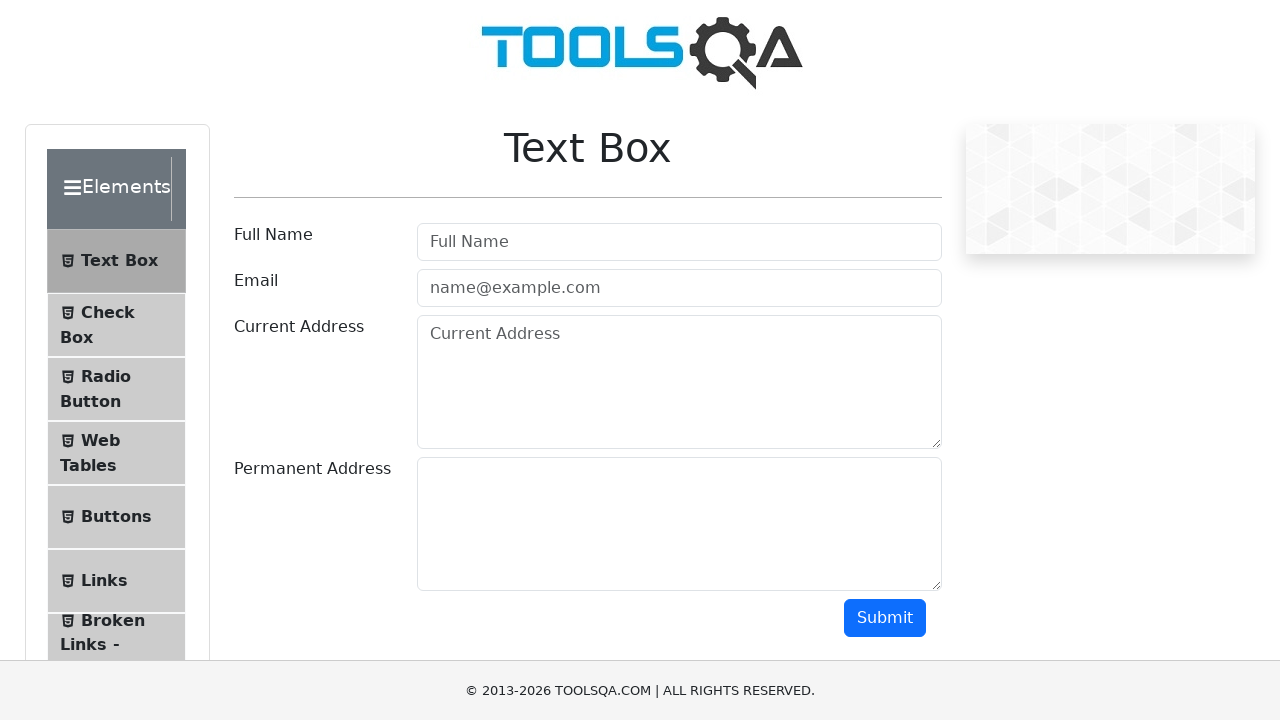

Filled currentAddress text box with 'Russian Federation' on textarea#currentAddress
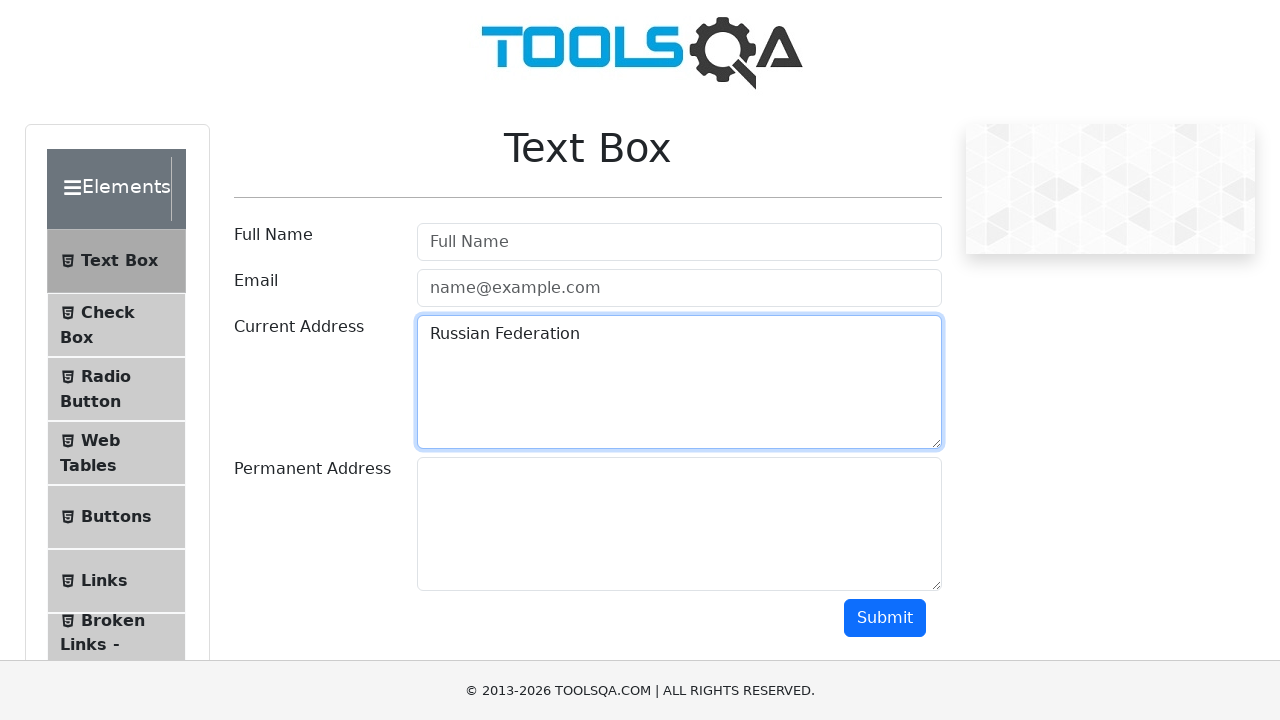

Clicked submit button at (885, 618) on #submit
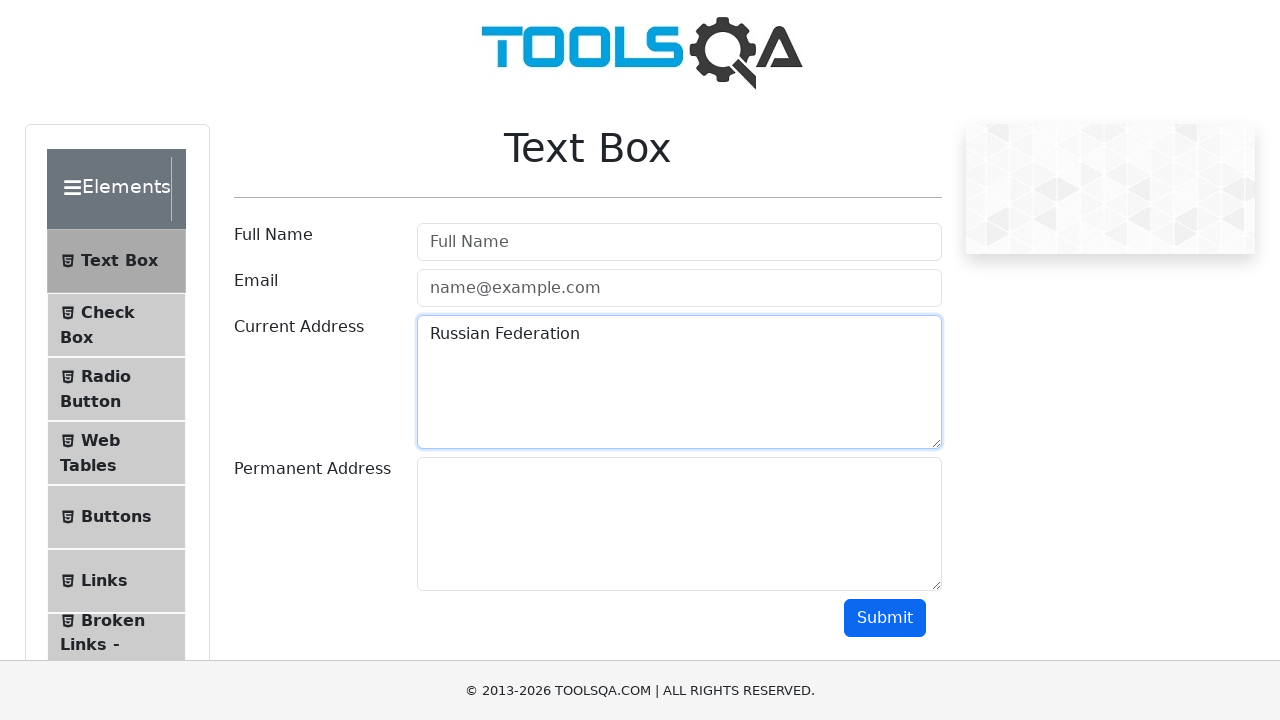

Current address output appeared on the page
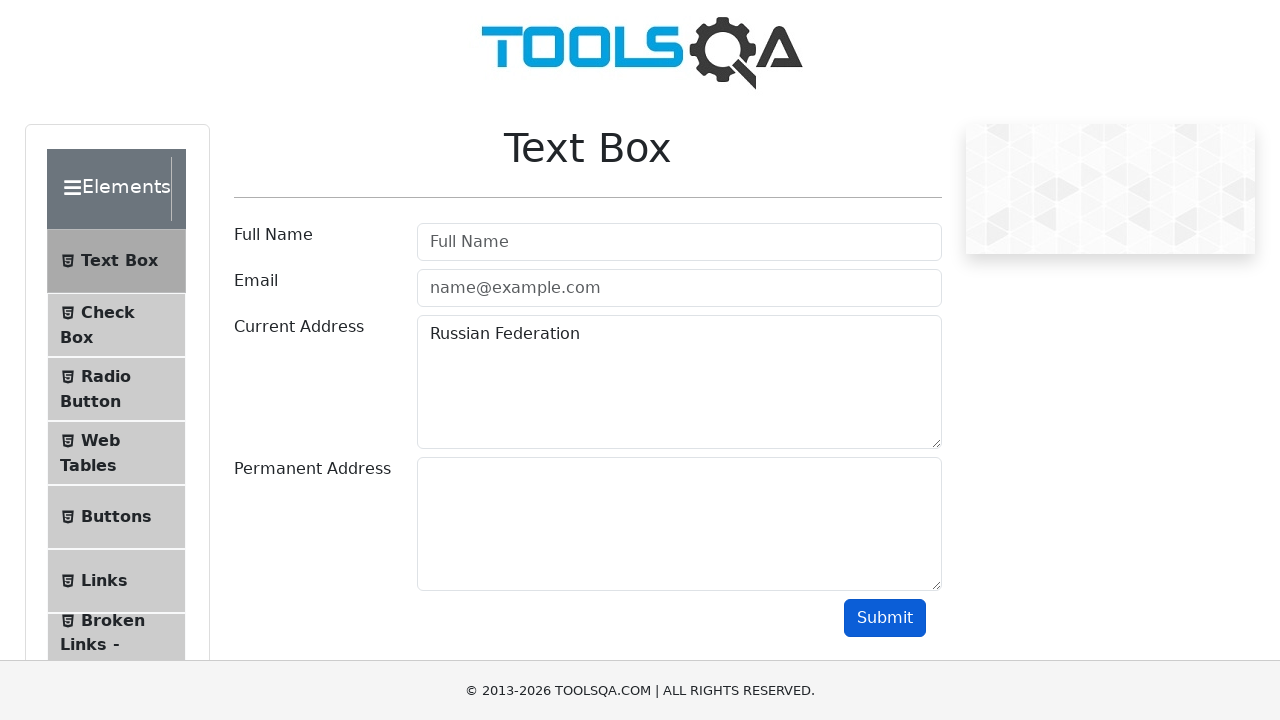

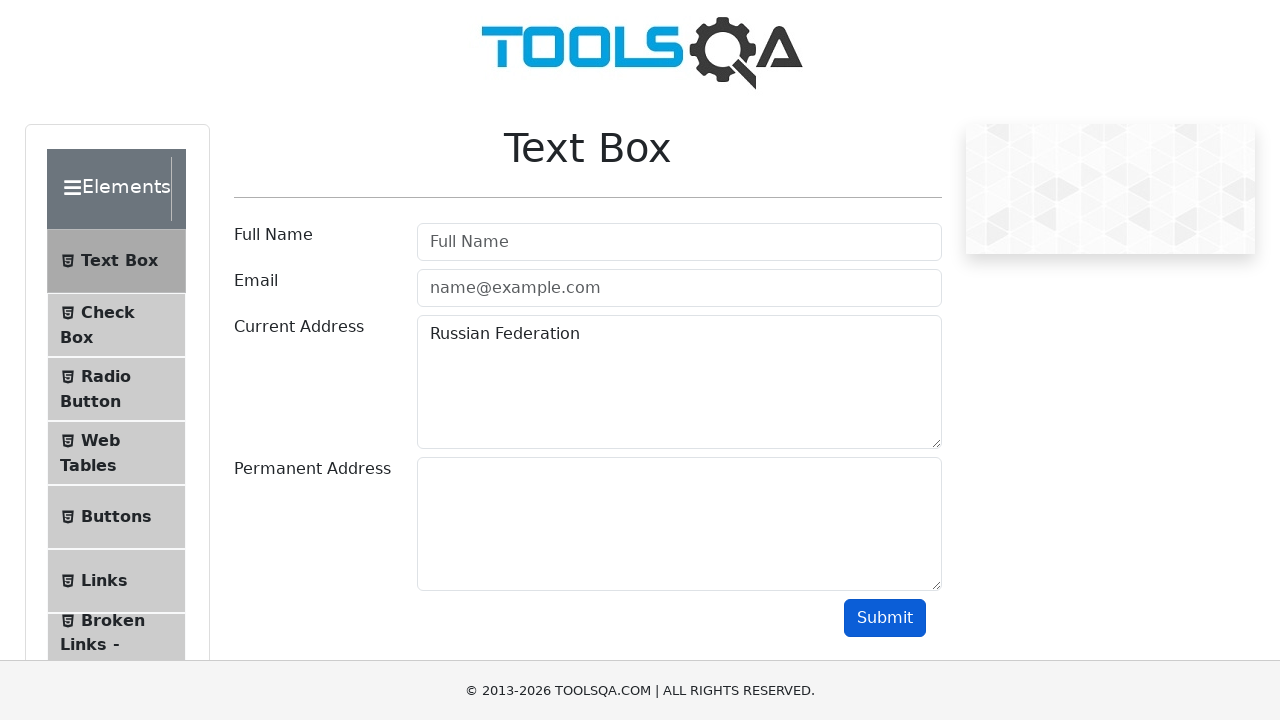